Tests the triangle calculator with empty angle C and side a, but valid side c value

Starting URL: https://www.calculator.net/triangle-calculator.html

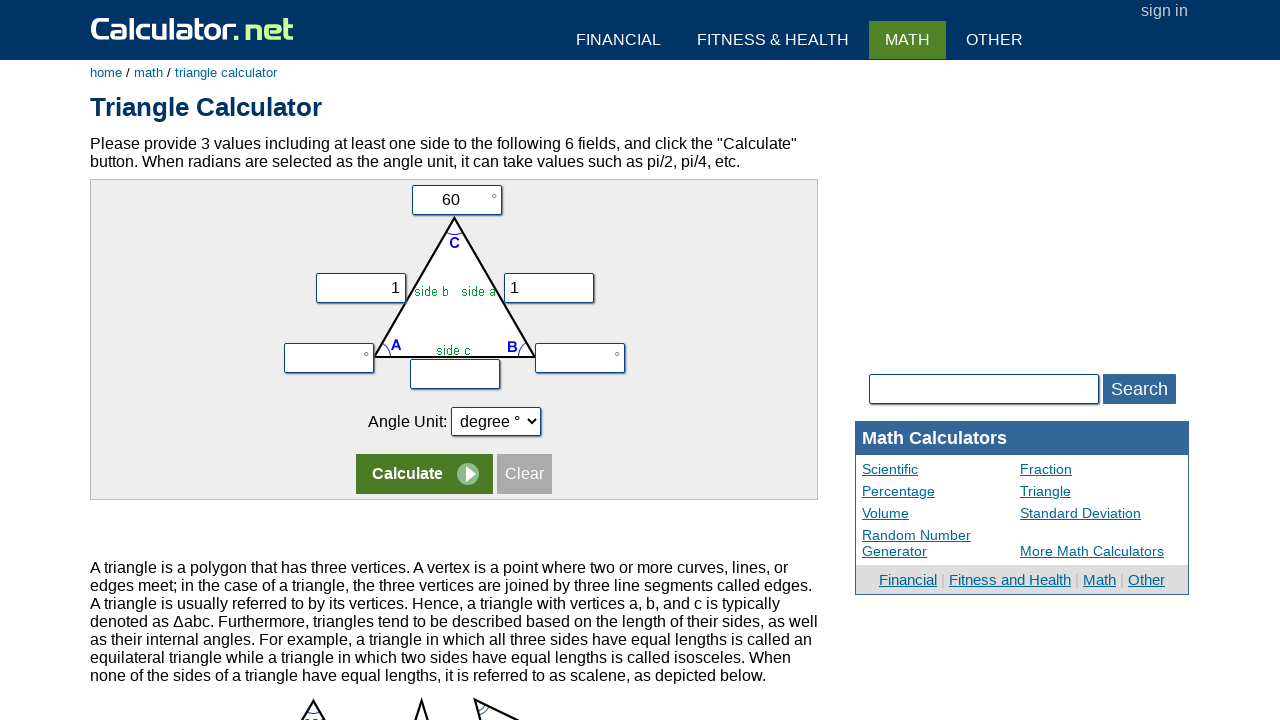

Clicked angle C input field at (456, 200) on input[name='vc']
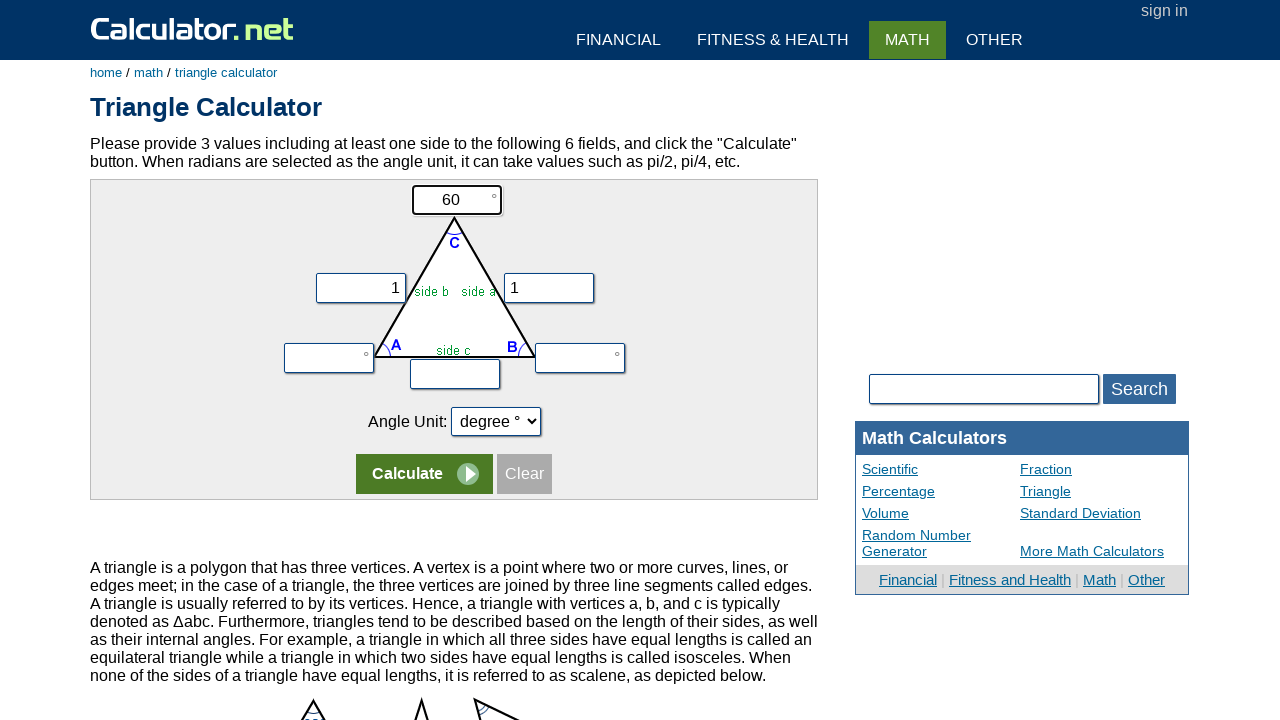

Filled angle C with space character on input[name='vc']
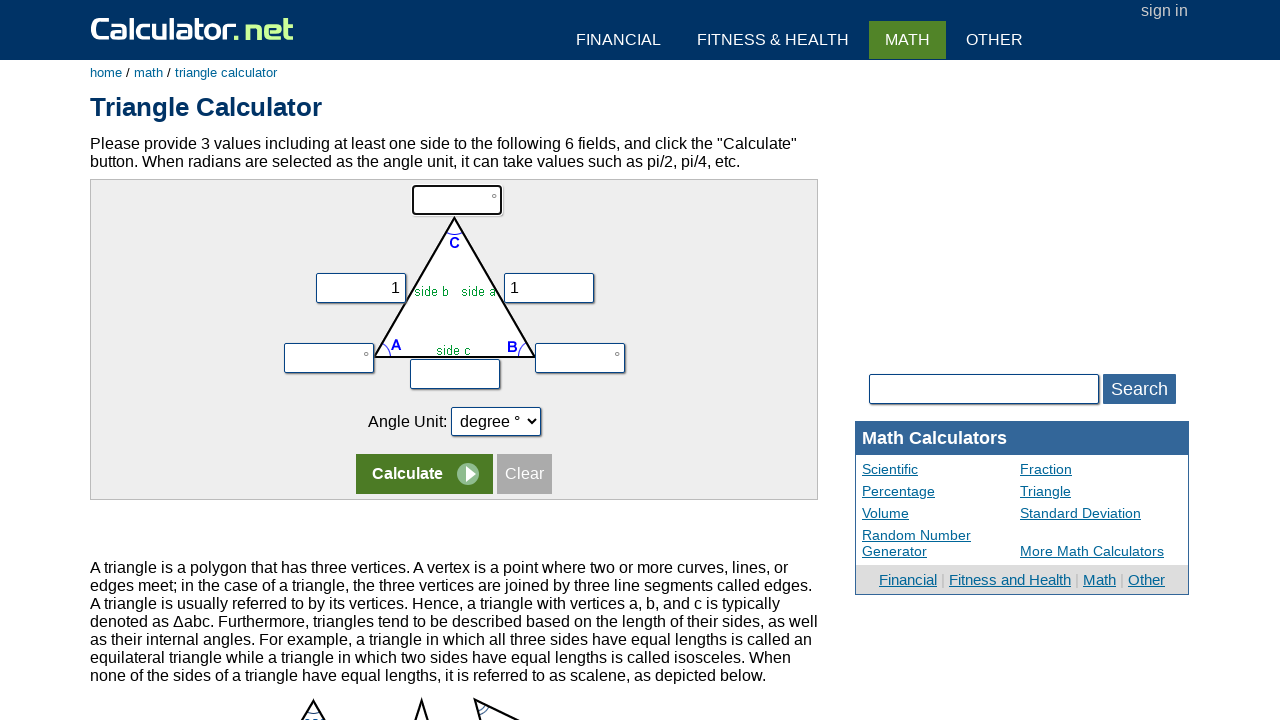

Clicked side a input field at (360, 288) on input[name='vx']
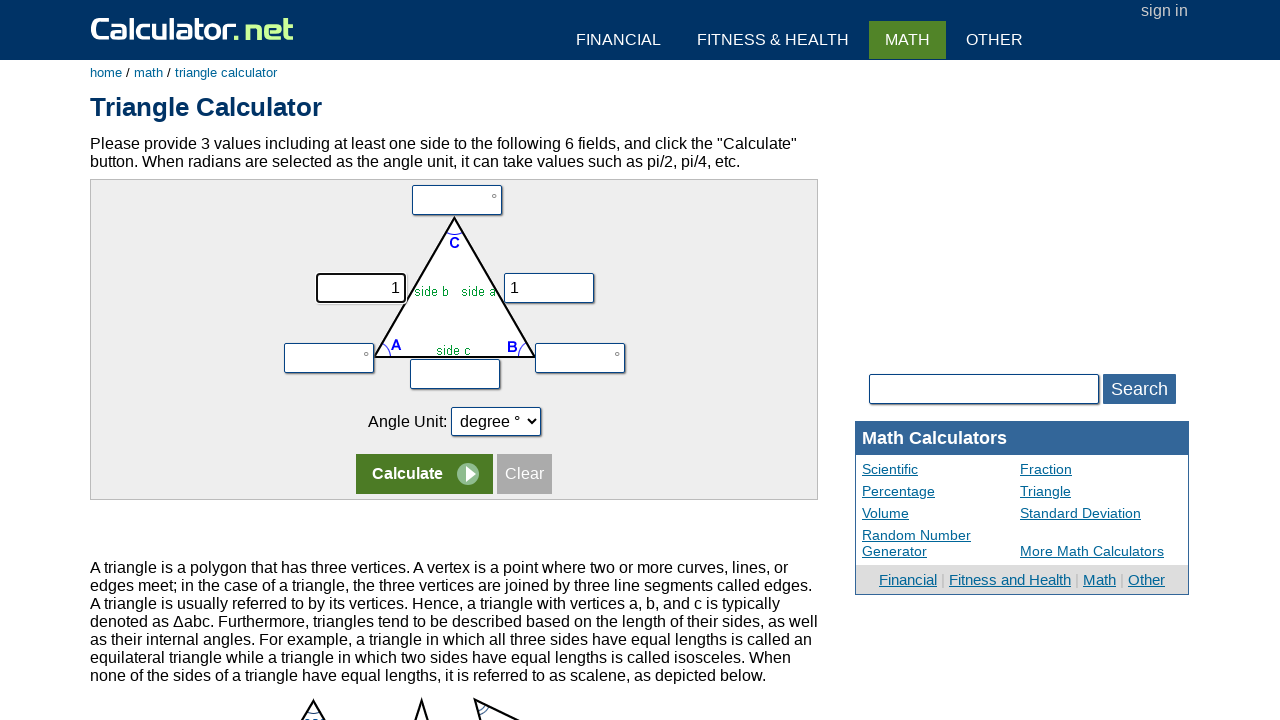

Filled side a with space character on input[name='vx']
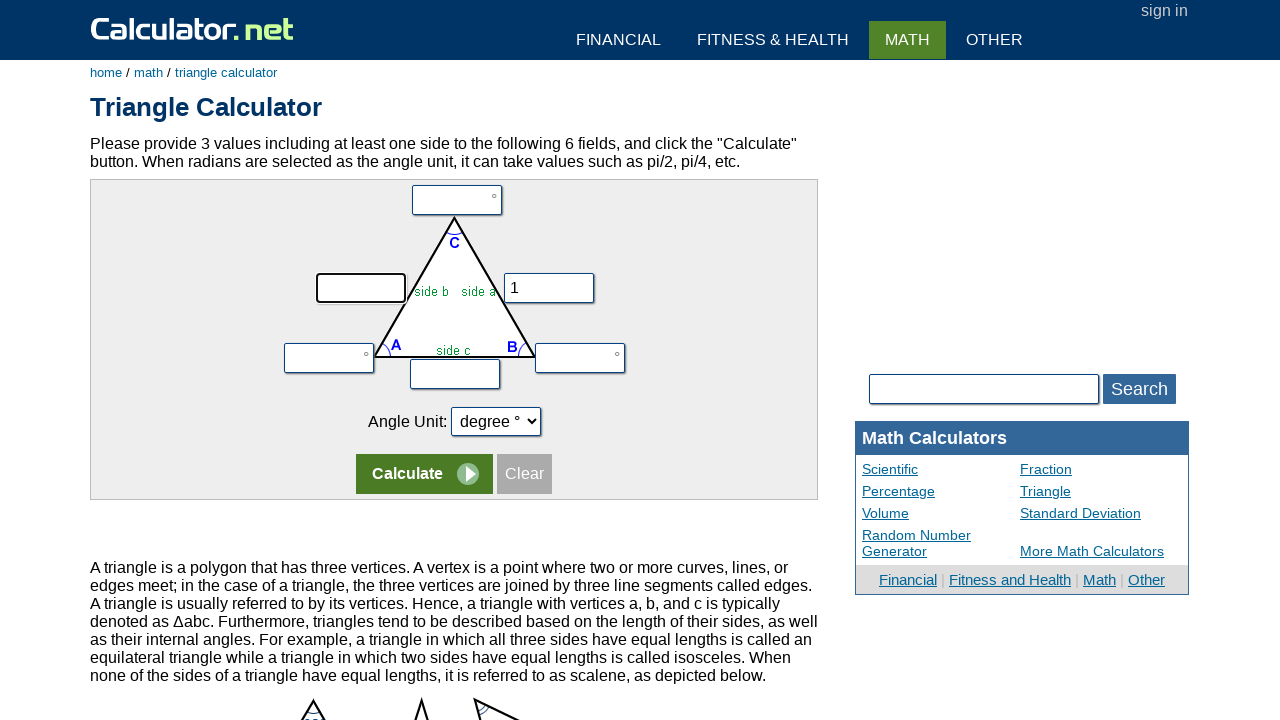

Clicked side c input field at (455, 374) on input[name='vz']
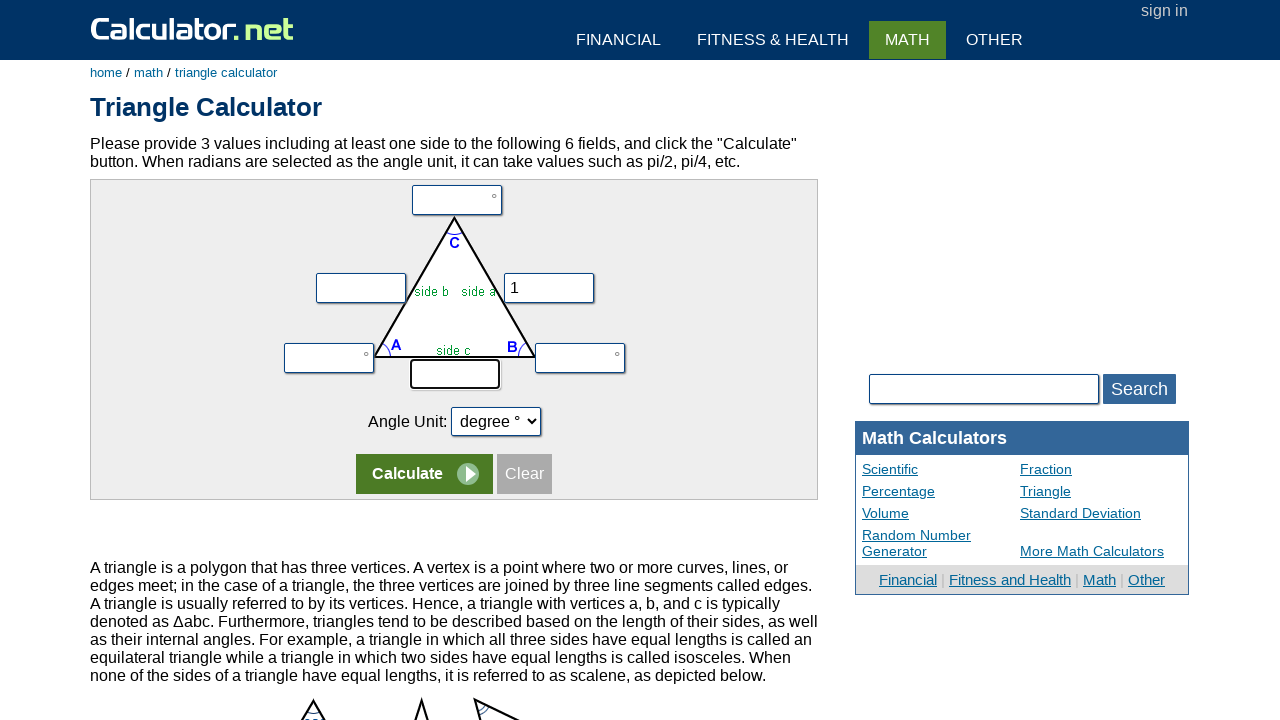

Filled side c with value 1 on input[name='vz']
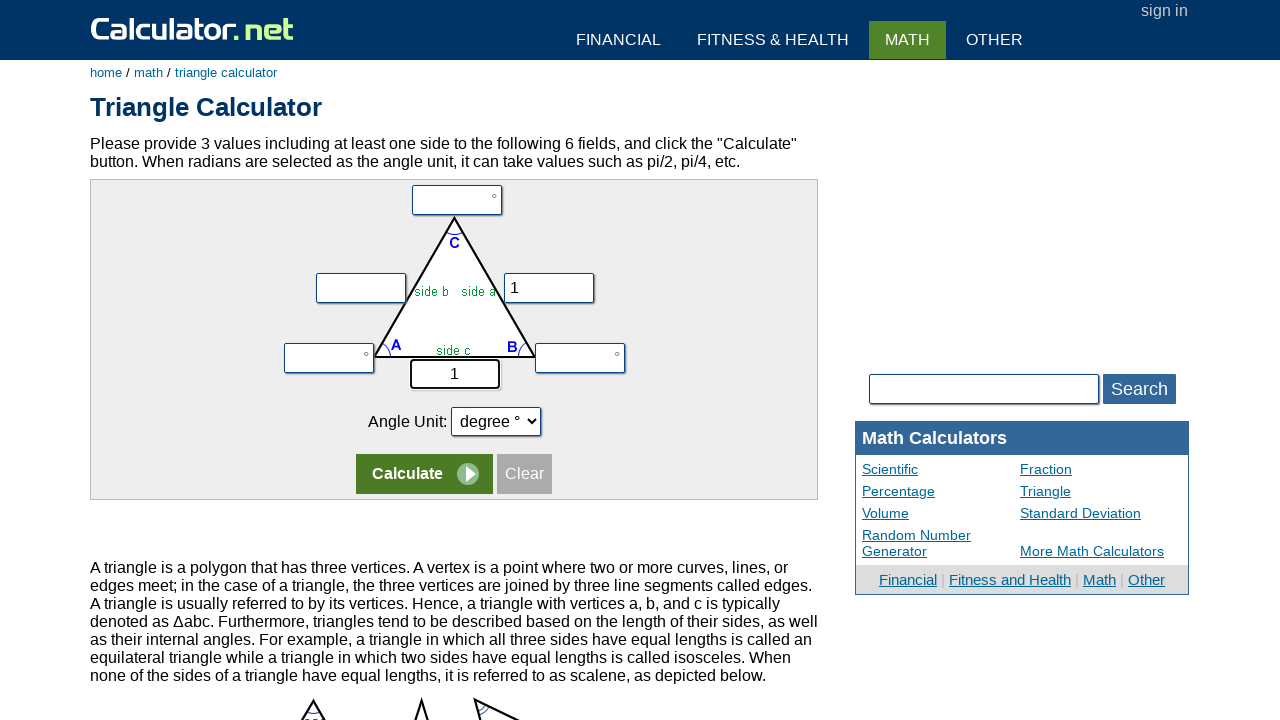

Clicked calculate button at (424, 474) on tr:nth-child(5) input
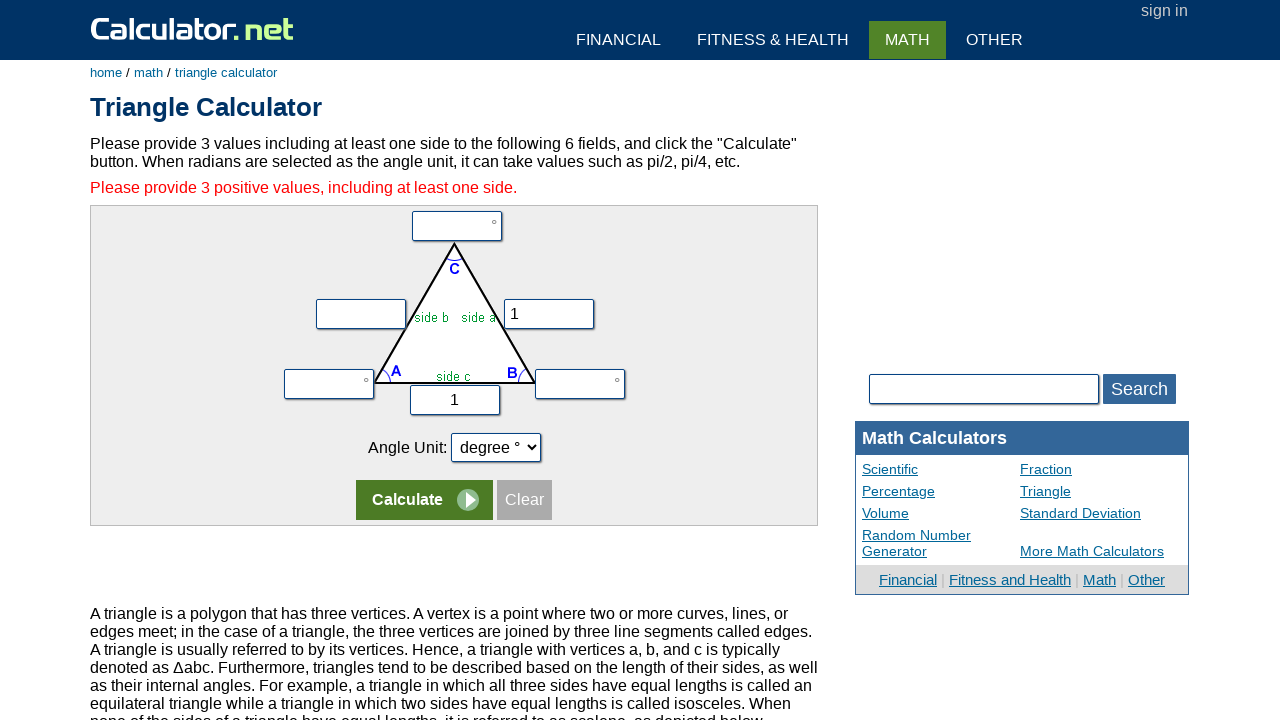

Error message displayed for invalid input
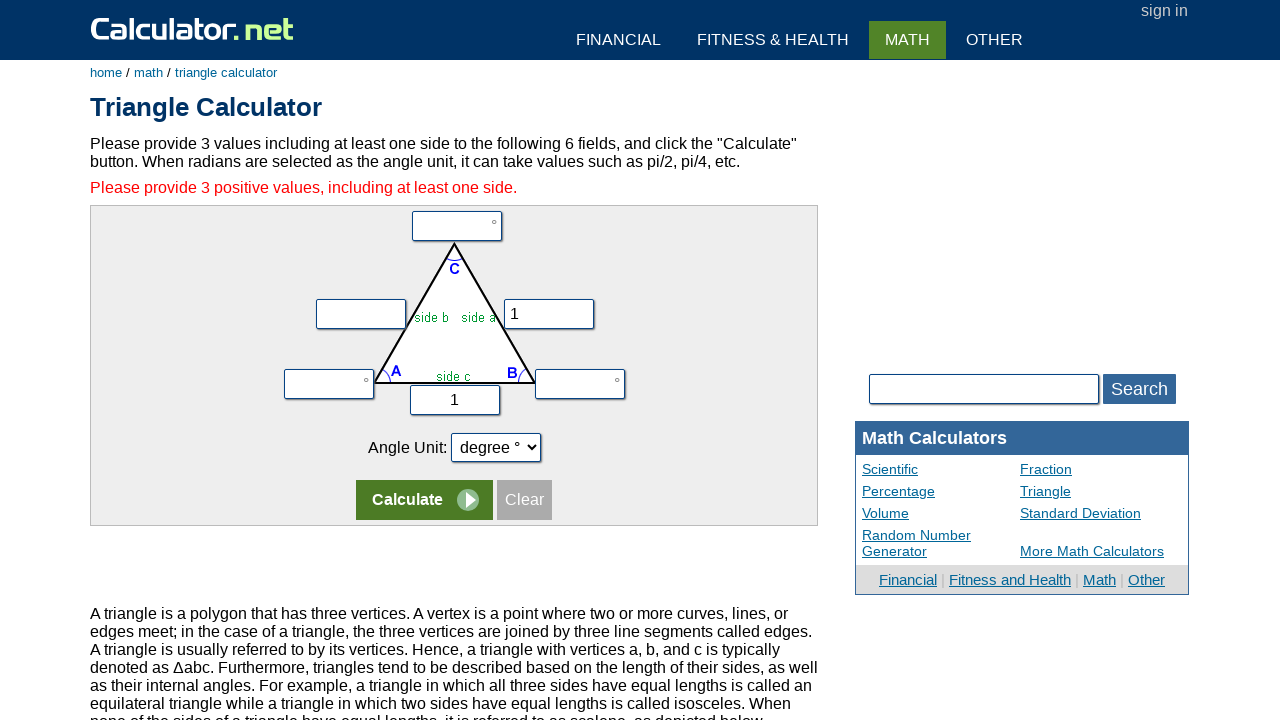

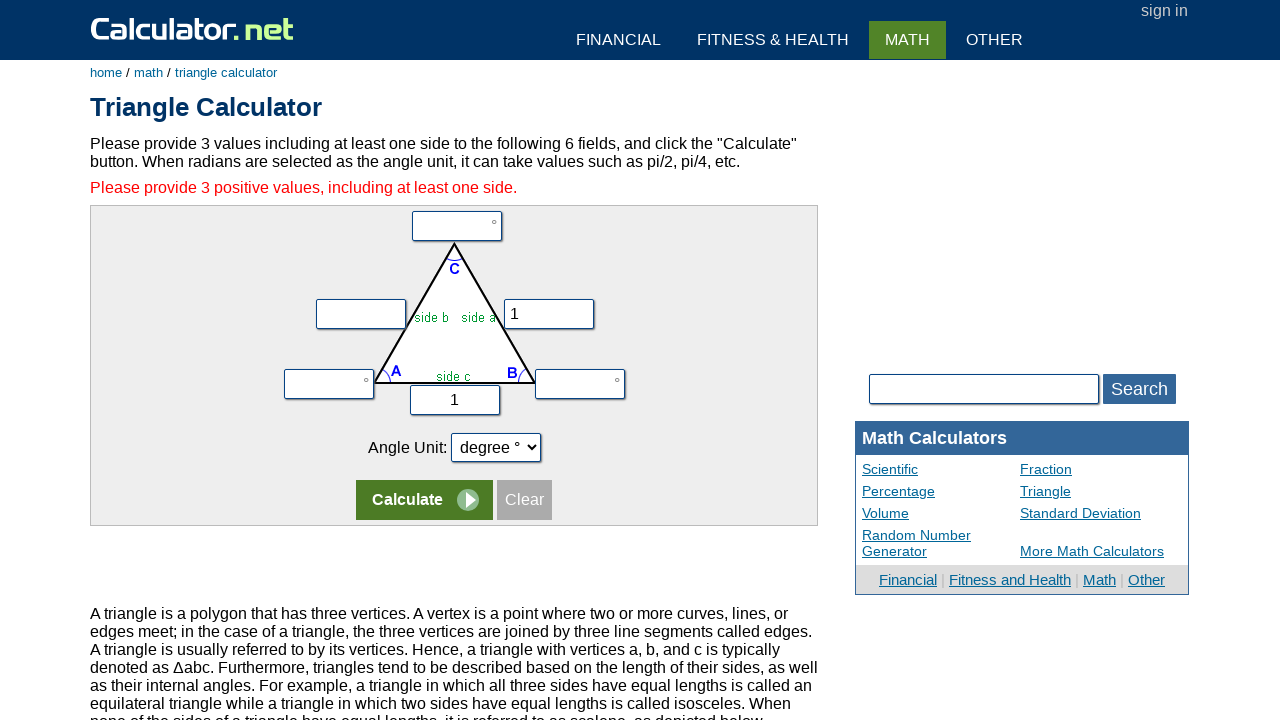